Tests dropdown menu functionality by clicking a dropdown button and then selecting the Facebook link option from the dropdown menu.

Starting URL: https://omayo.blogspot.com/

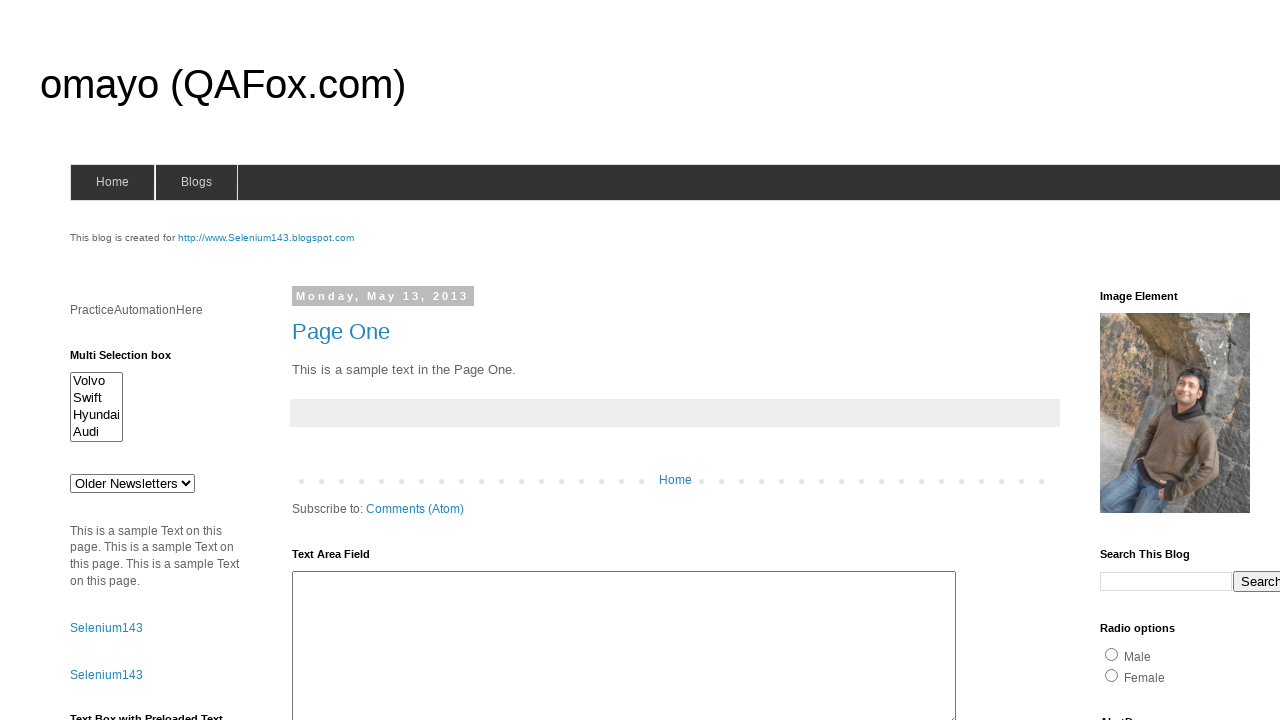

Set viewport size to 1920x1080
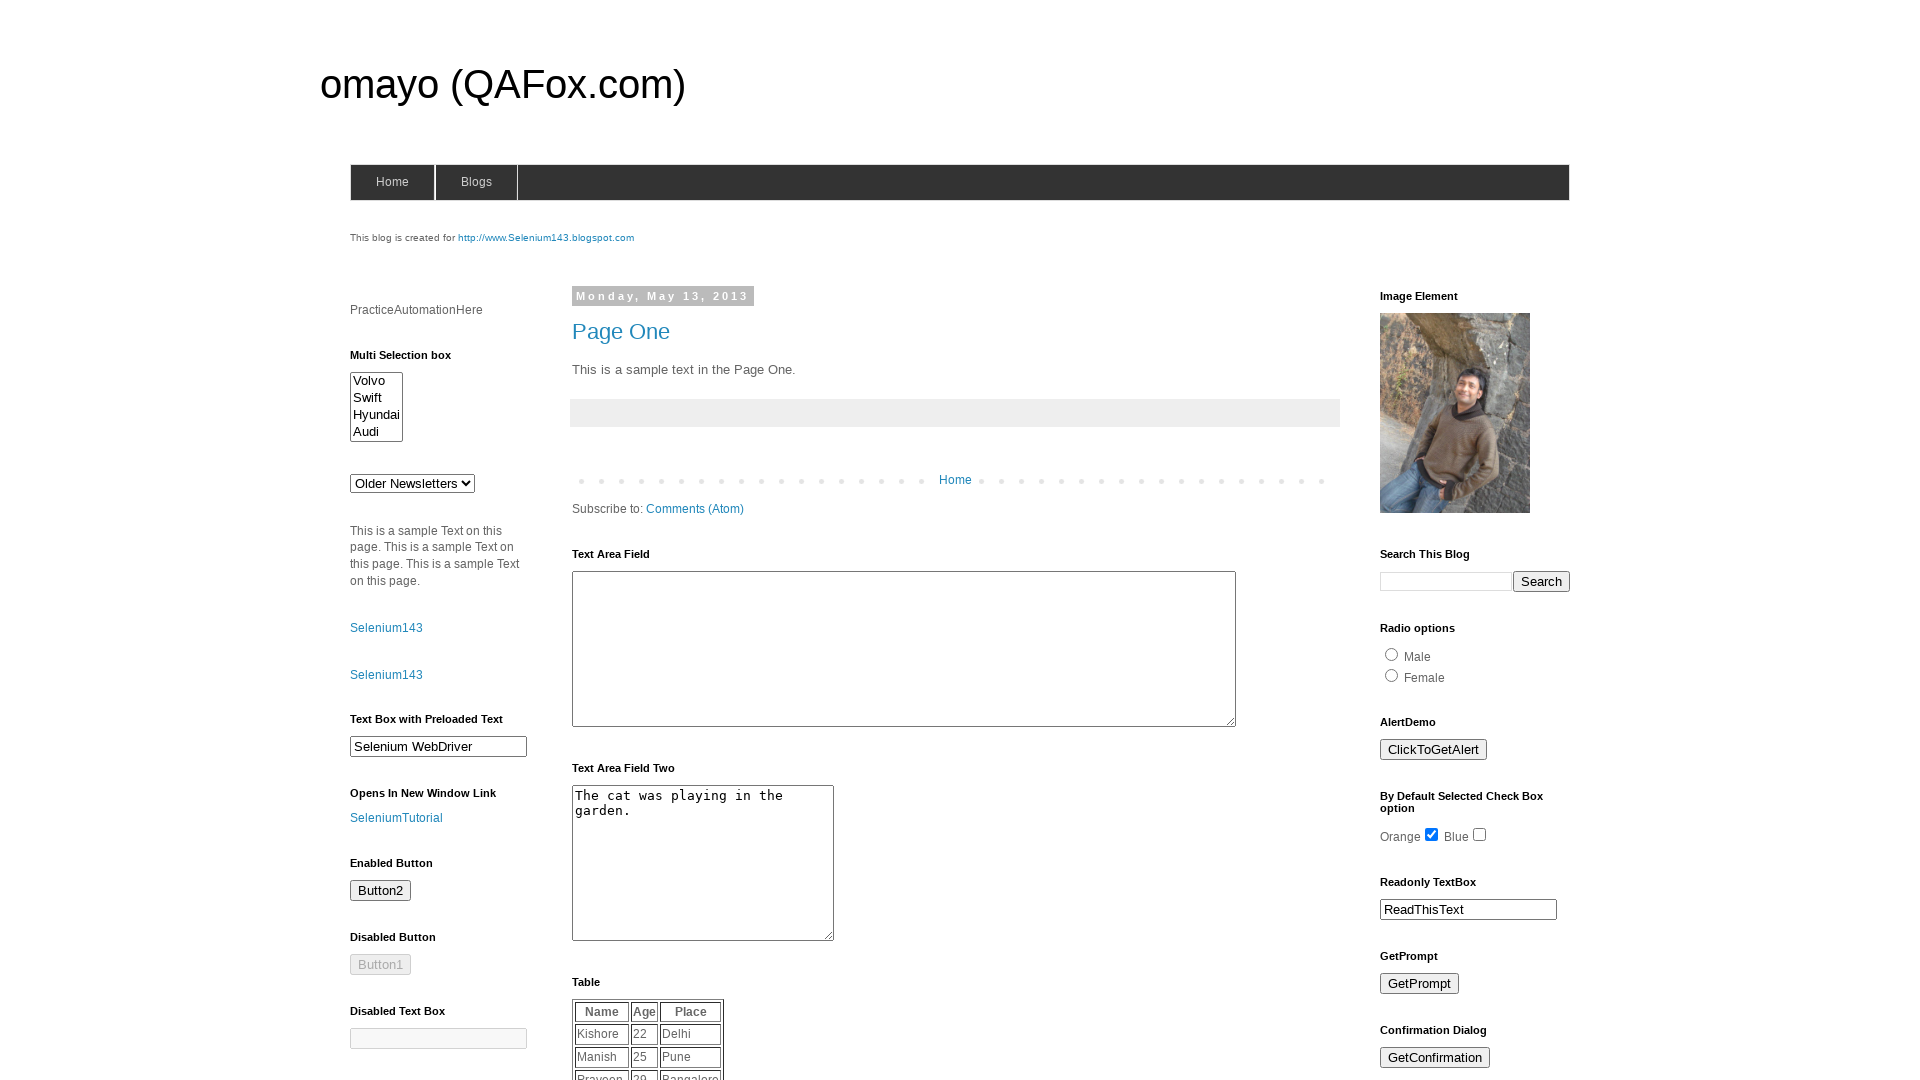

Clicked the dropdown button to open menu at (1517, 540) on .dropbtn
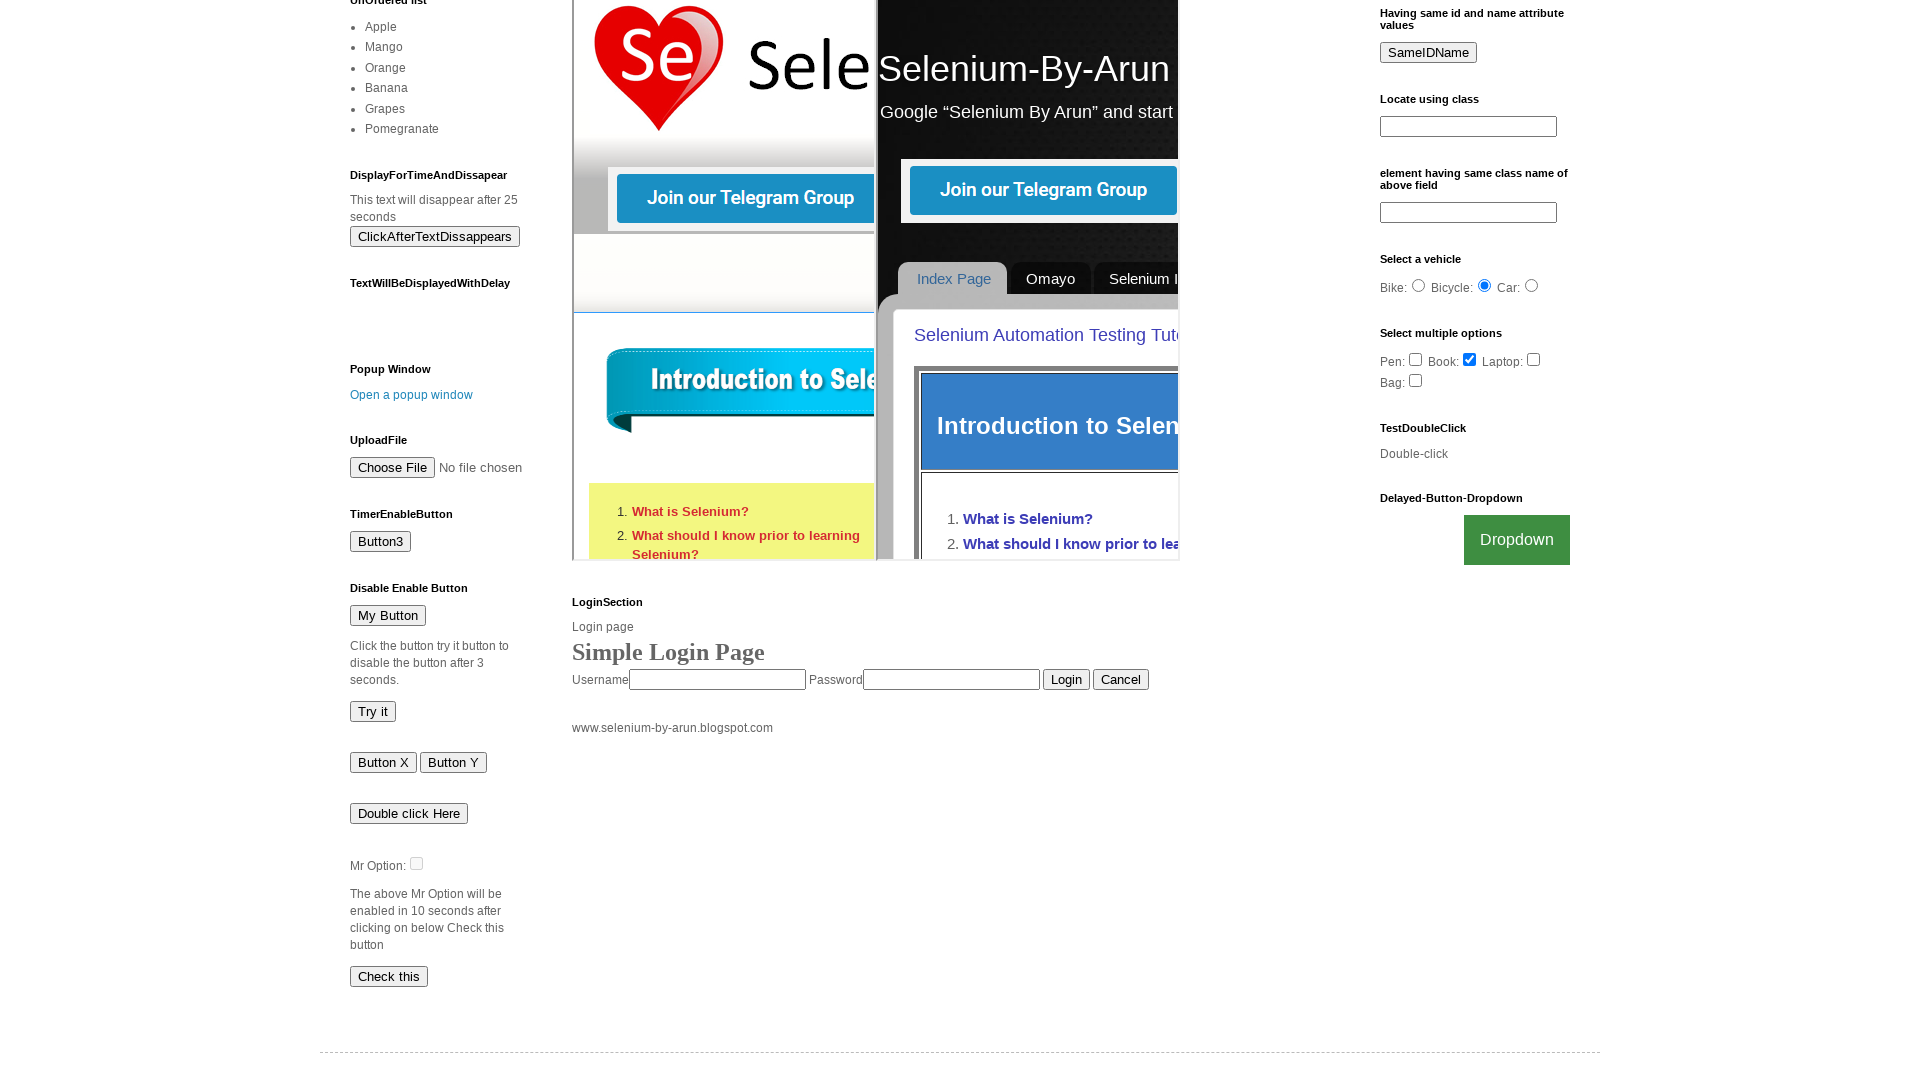

Clicked Facebook link option from dropdown menu at (1490, 1060) on text=Facebook
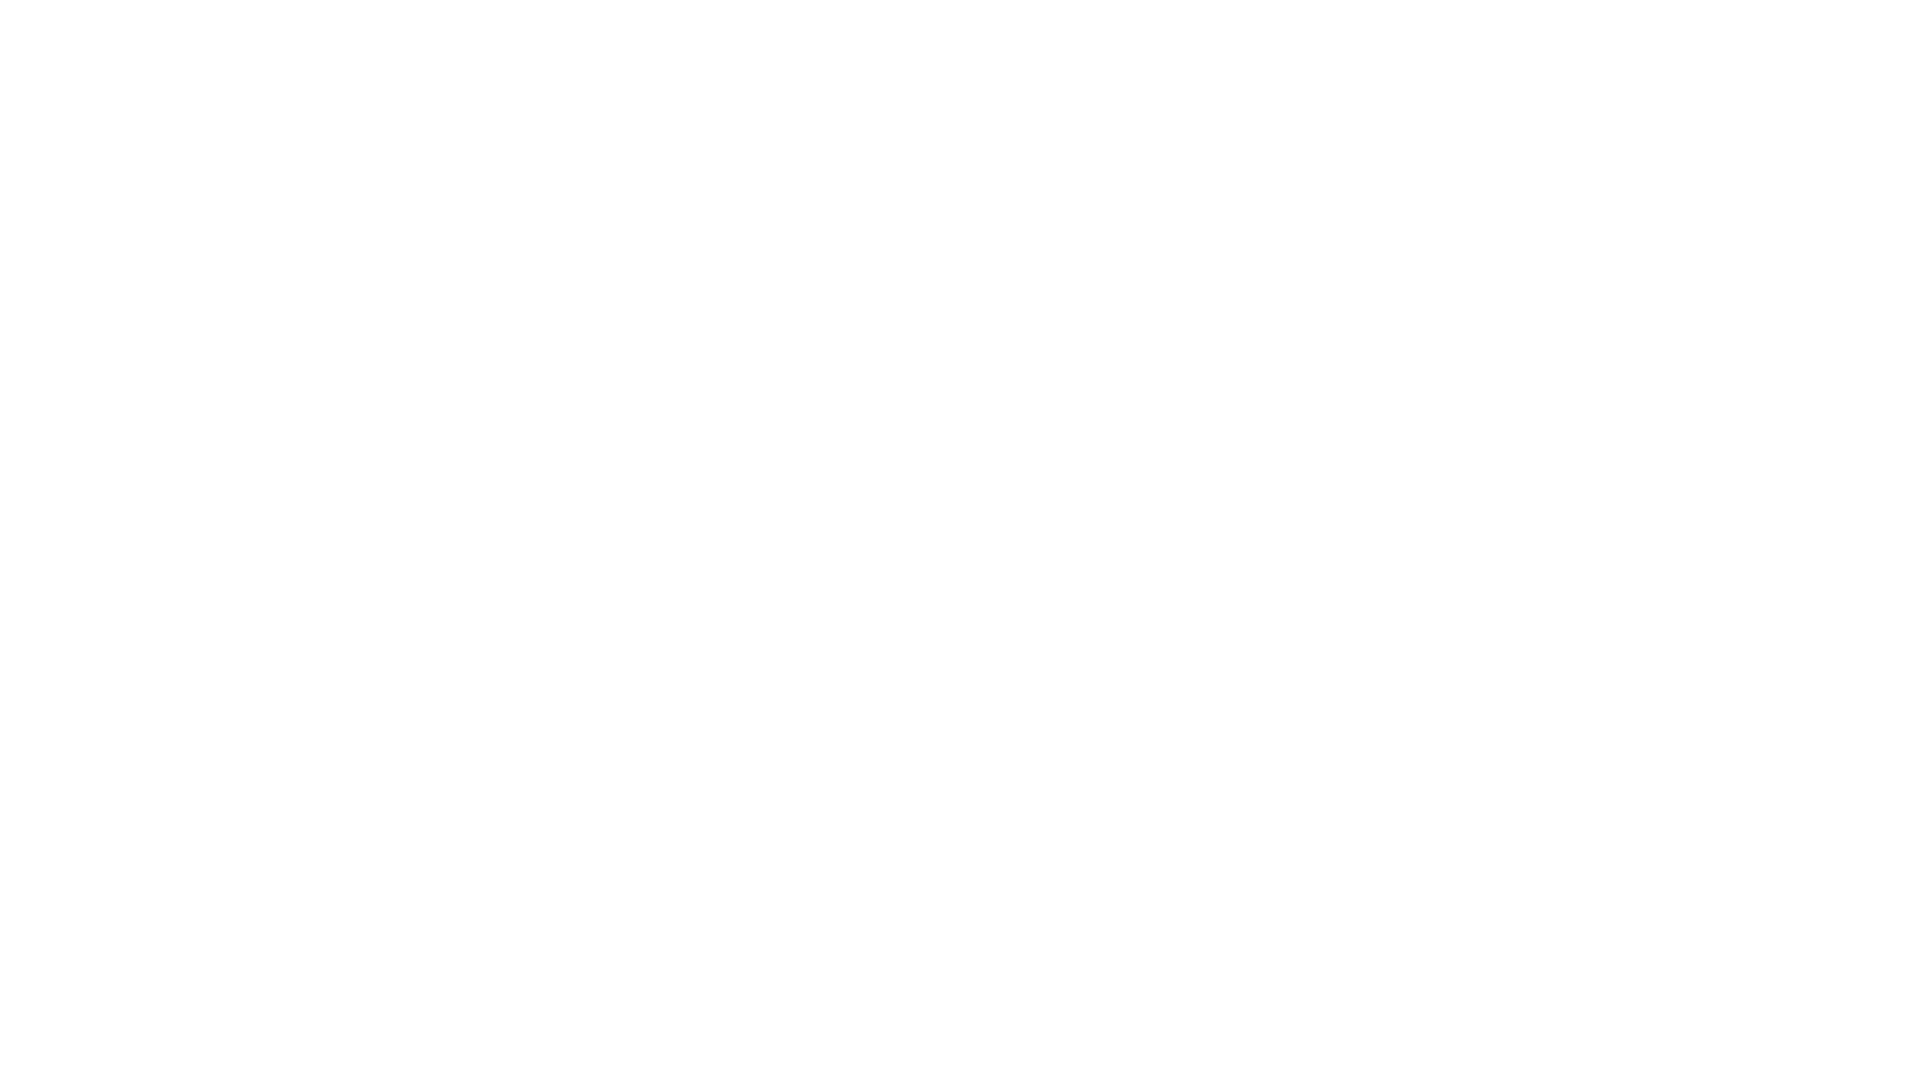

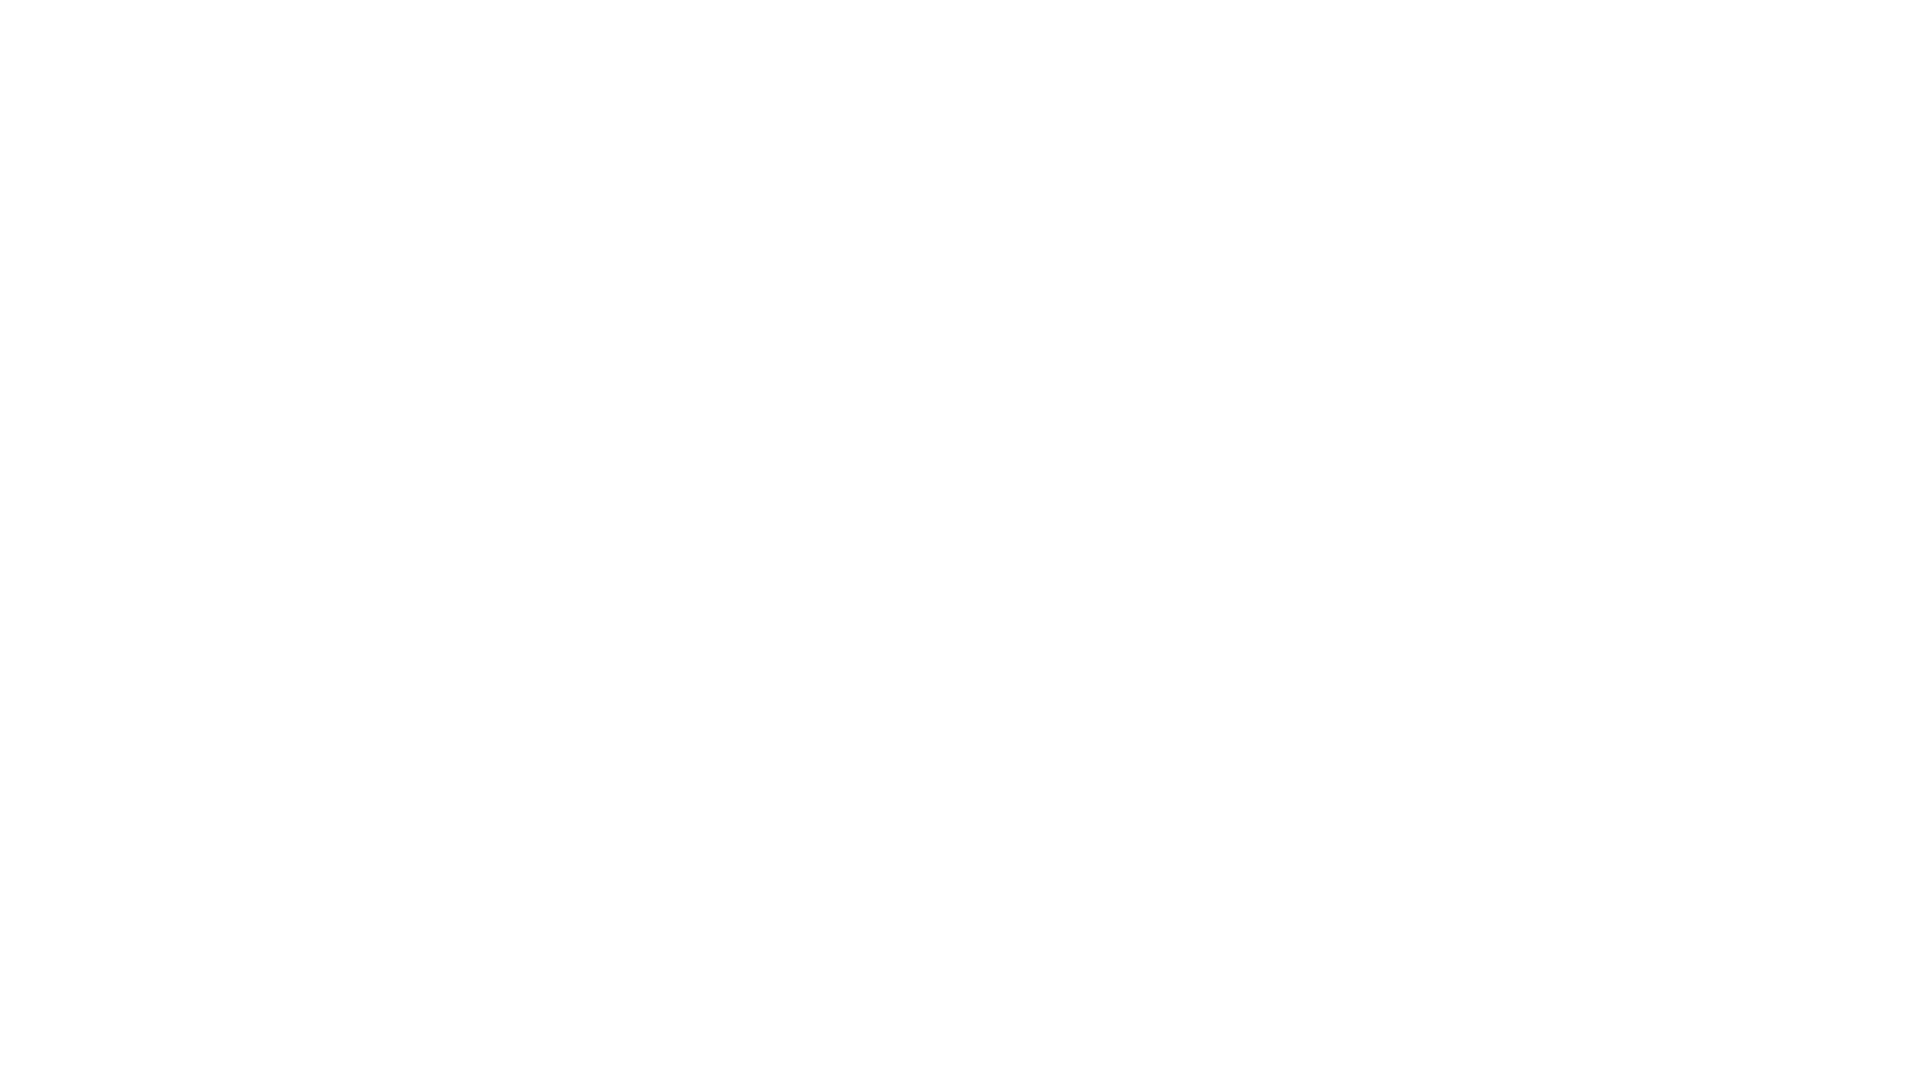